Tests radio button functionality by clicking three different radio buttons using various selector strategies (ID, CSS selector, and XPath)

Starting URL: http://formy-project.herokuapp.com/radiobutton

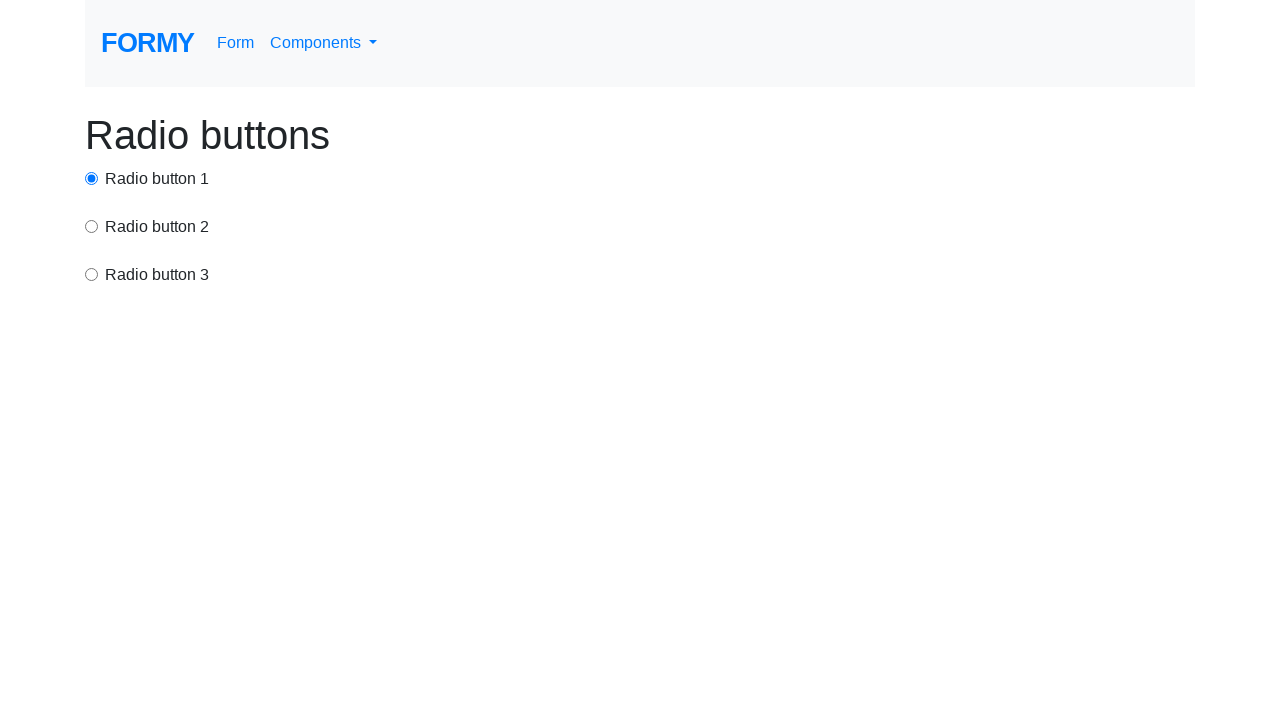

Clicked first radio button using ID selector at (92, 178) on #radio-button-1
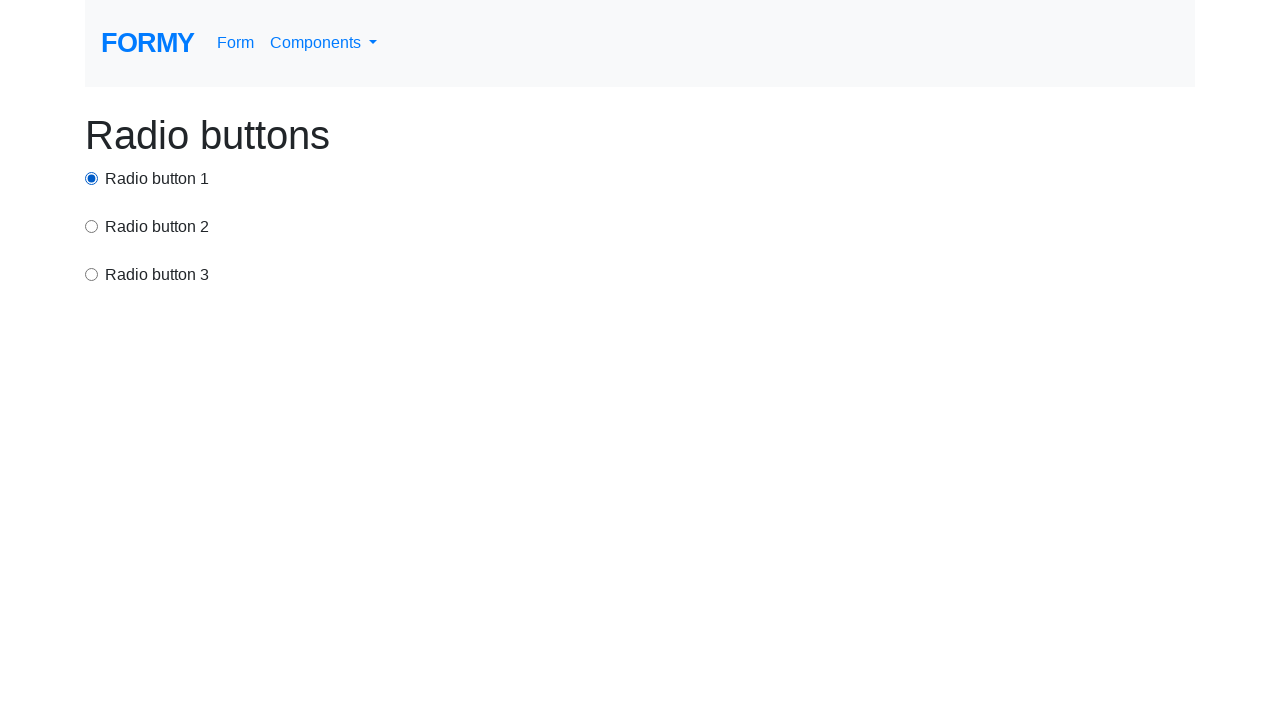

Clicked second radio button using CSS selector for value attribute at (92, 226) on input[value='option2']
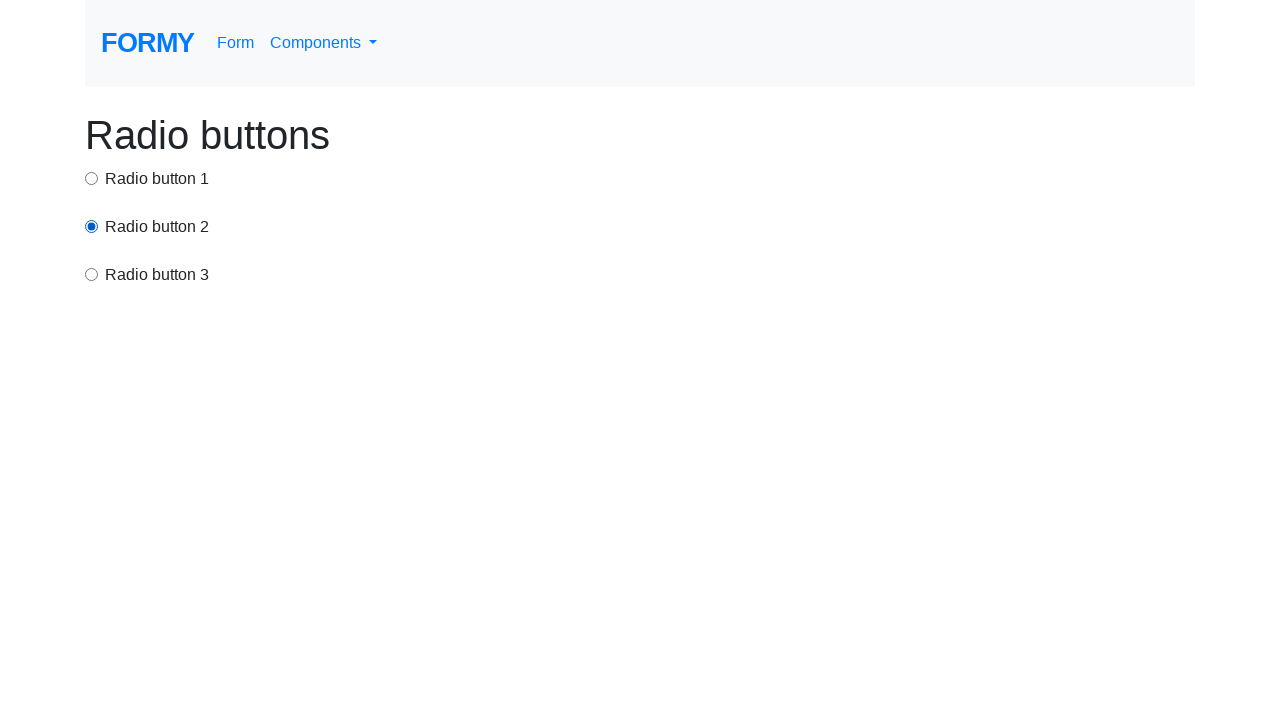

Clicked third radio button using XPath selector at (92, 274) on xpath=//html/body/div/div[3]/input
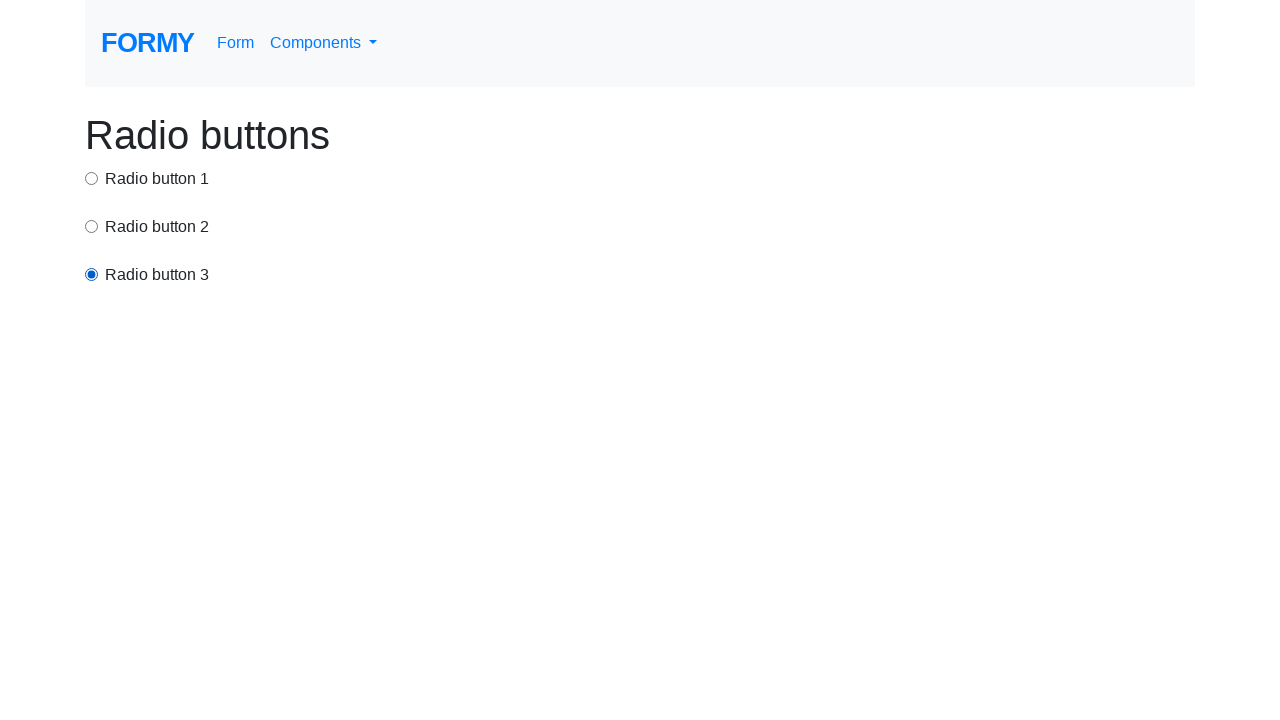

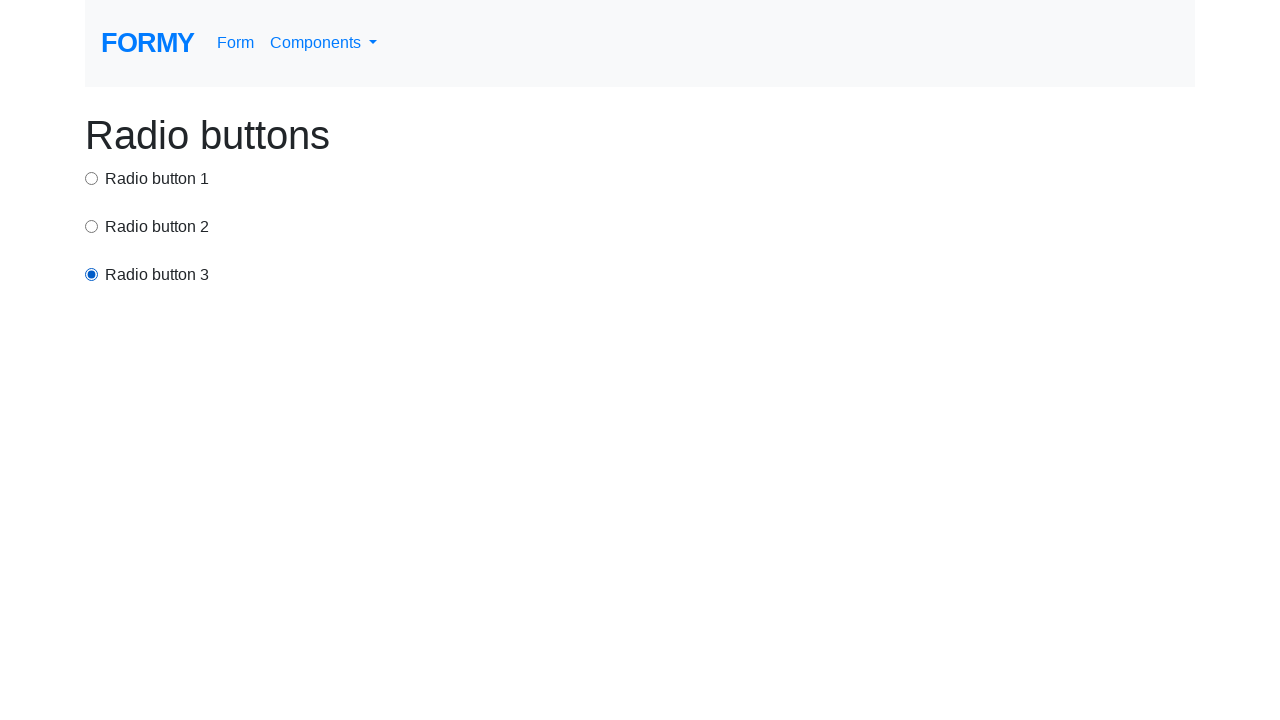